Tests a complete flight booking flow on BlazeDemo by selecting departure and destination cities, choosing a flight, filling out the purchase form with passenger and payment details, and confirming the booking.

Starting URL: http://blazedemo.com

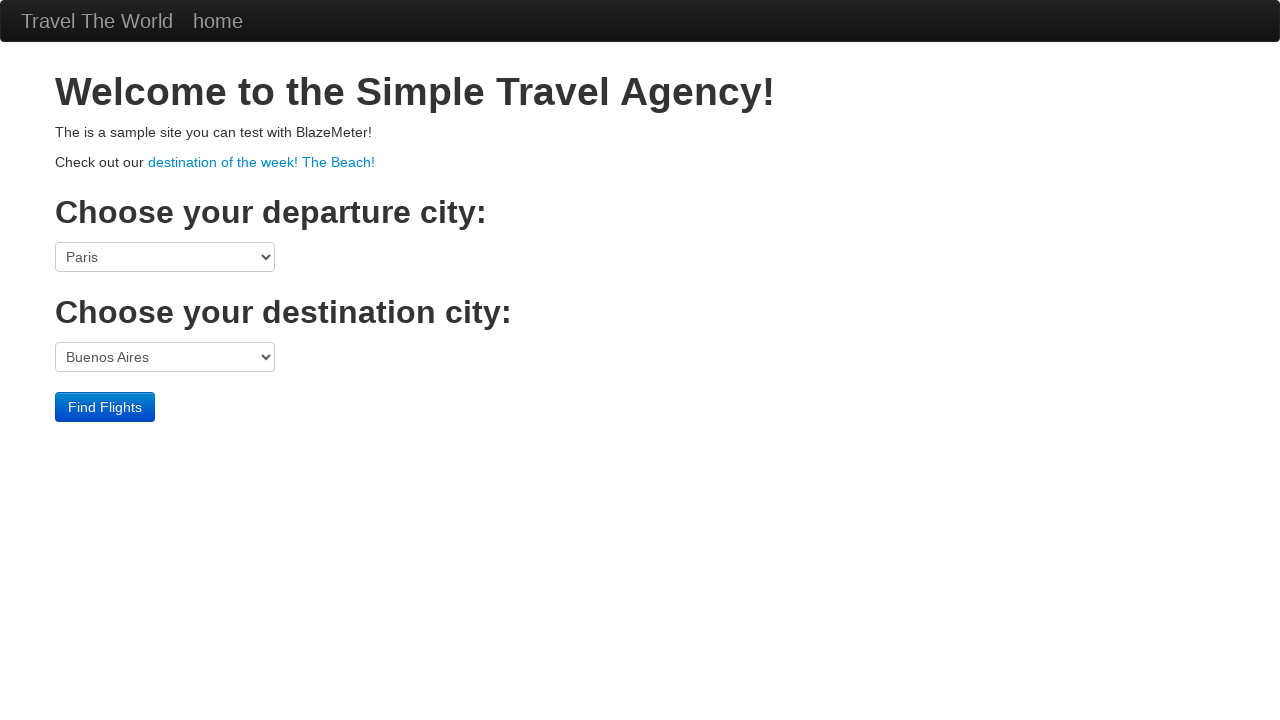

Clicked departure city dropdown at (165, 257) on select[name='fromPort']
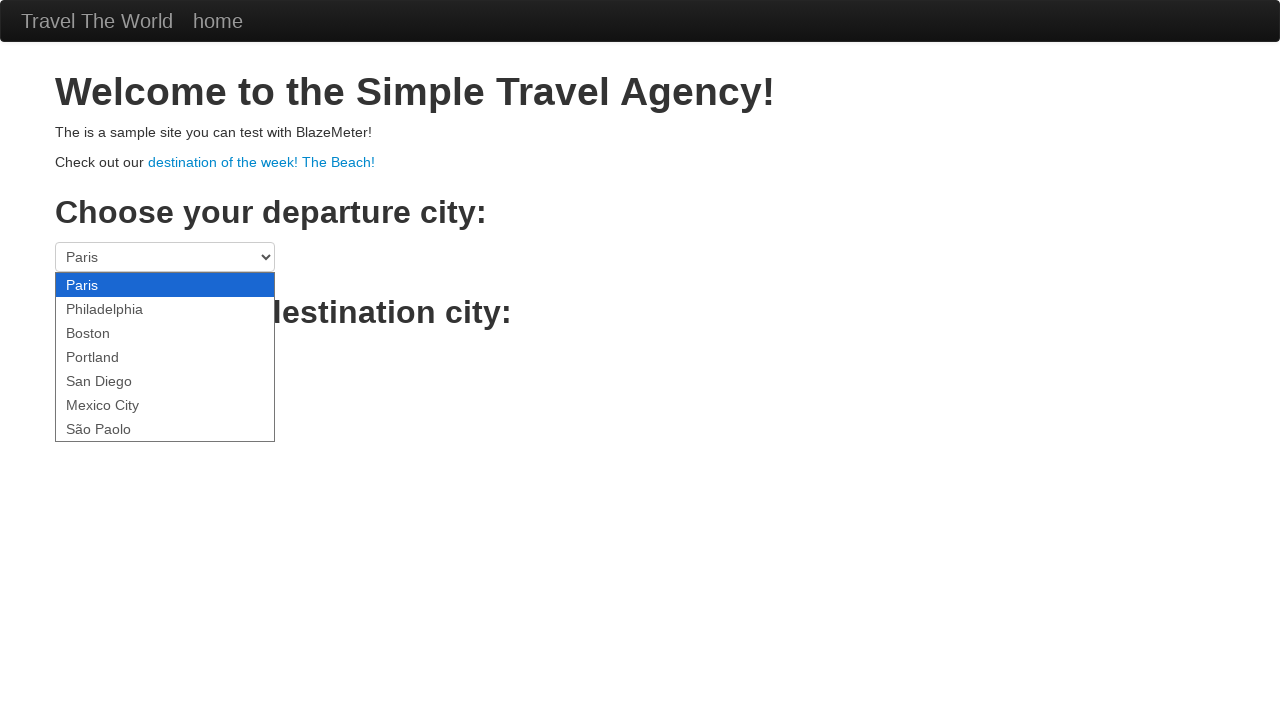

Selected Mexico City as departure city on select[name='fromPort']
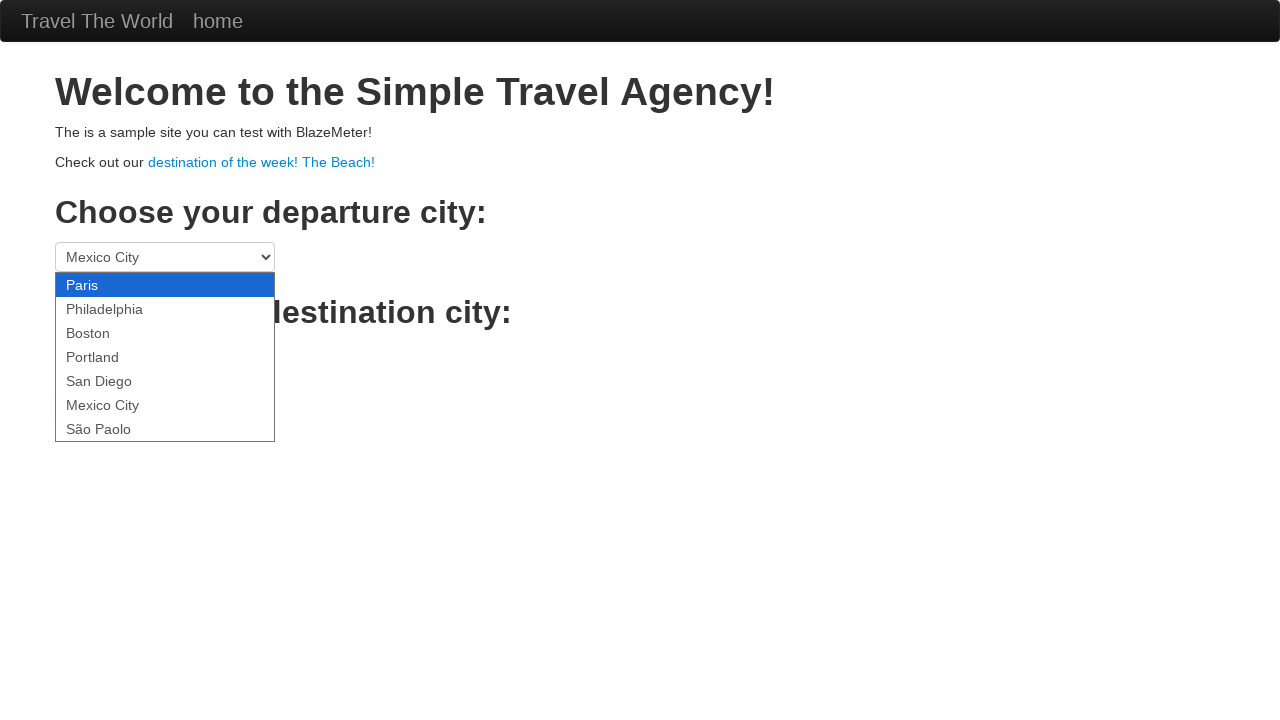

Clicked destination city dropdown at (165, 357) on select[name='toPort']
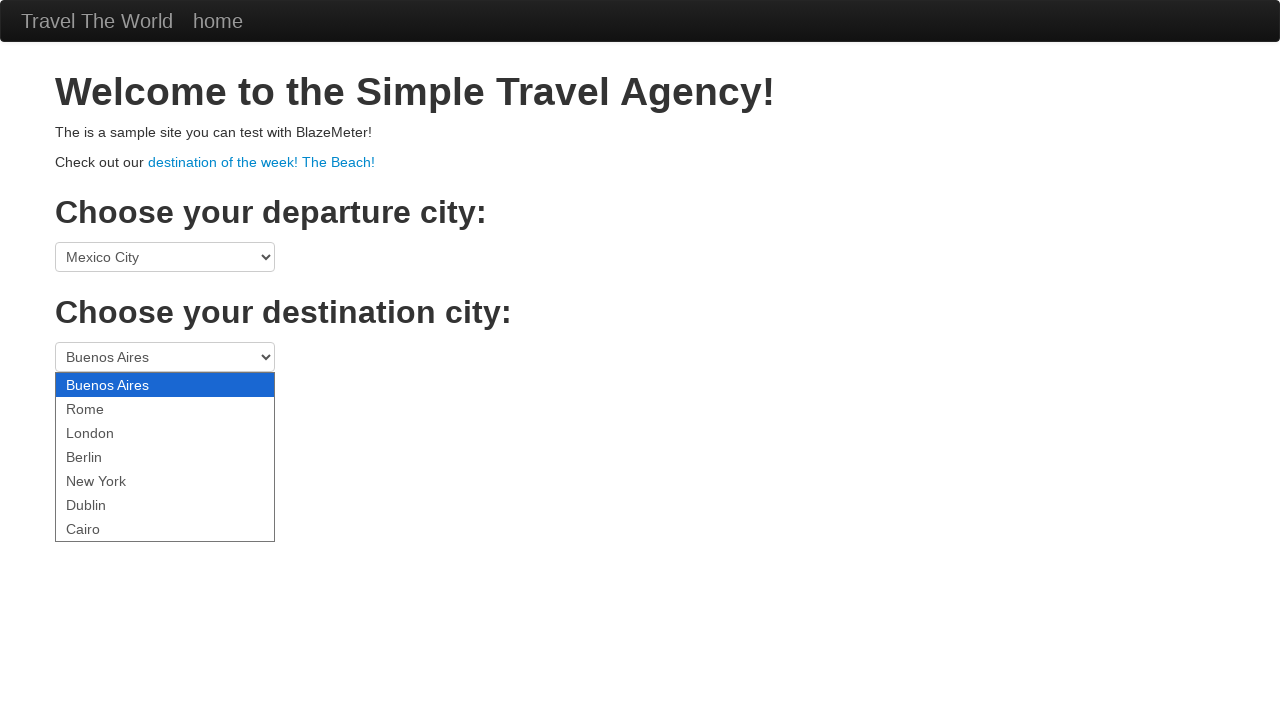

Selected New York as destination city on select[name='toPort']
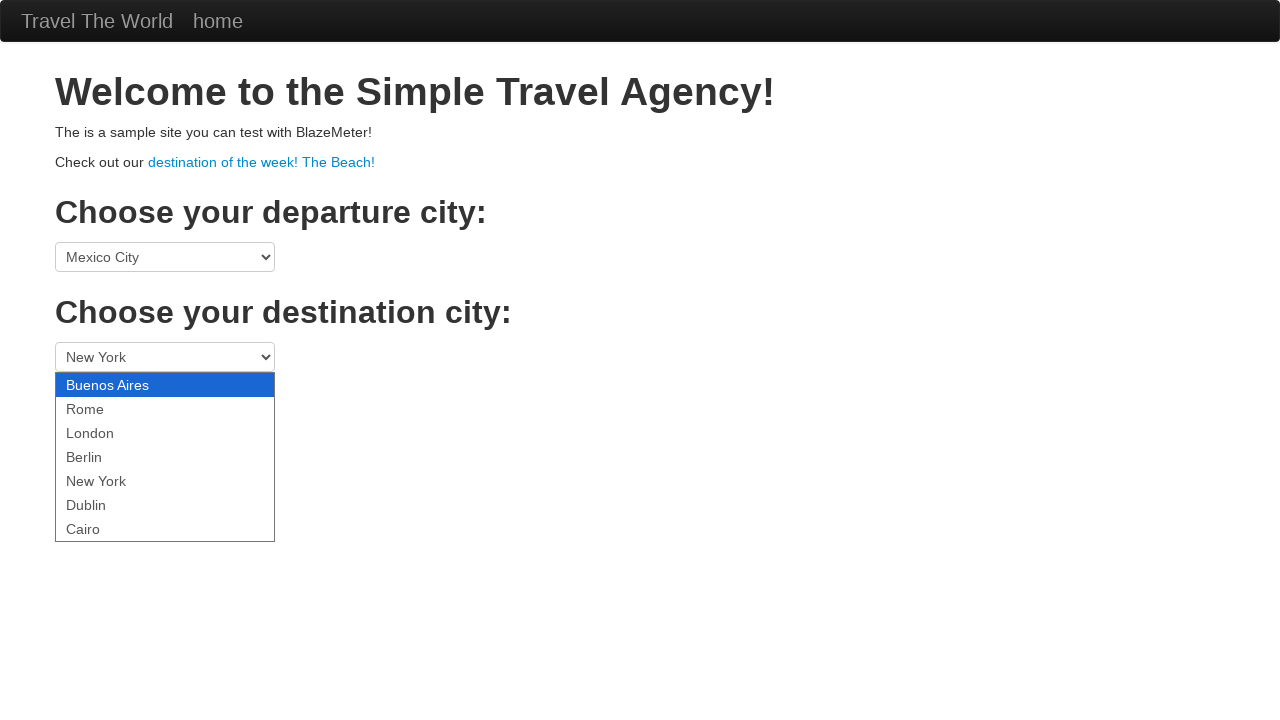

Clicked Find Flights button at (105, 407) on .btn-primary
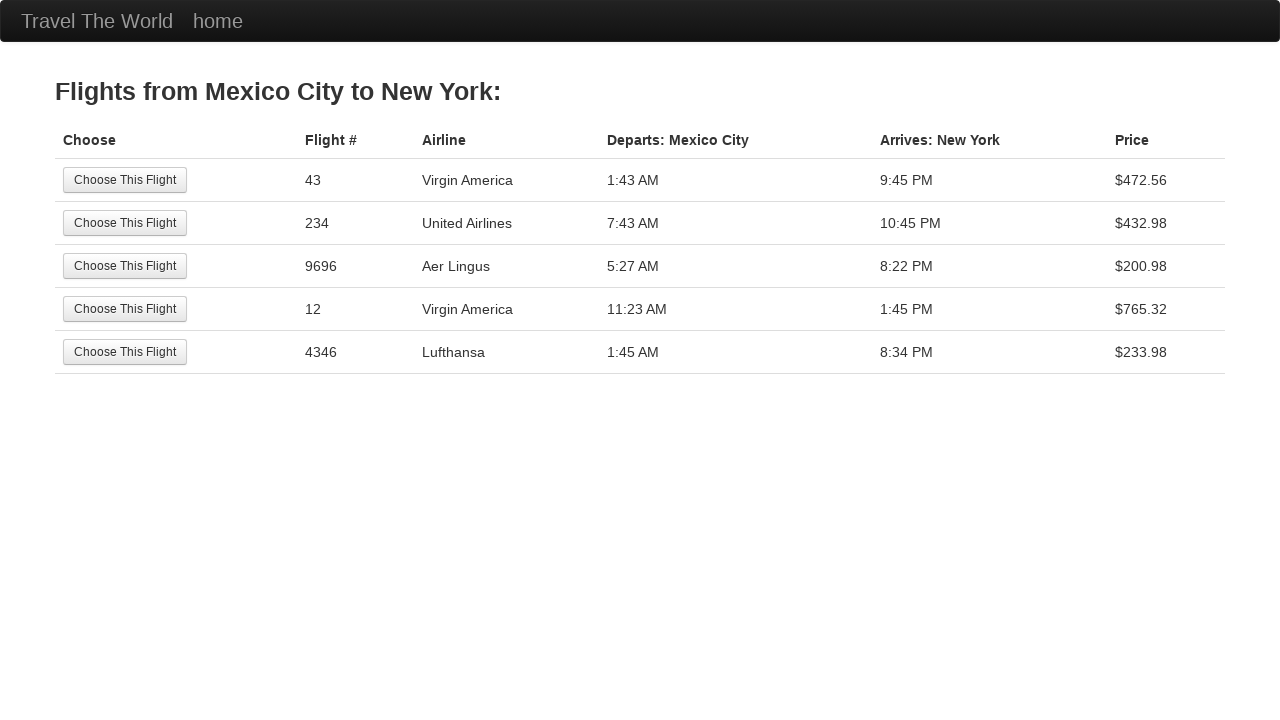

Flight selection page loaded
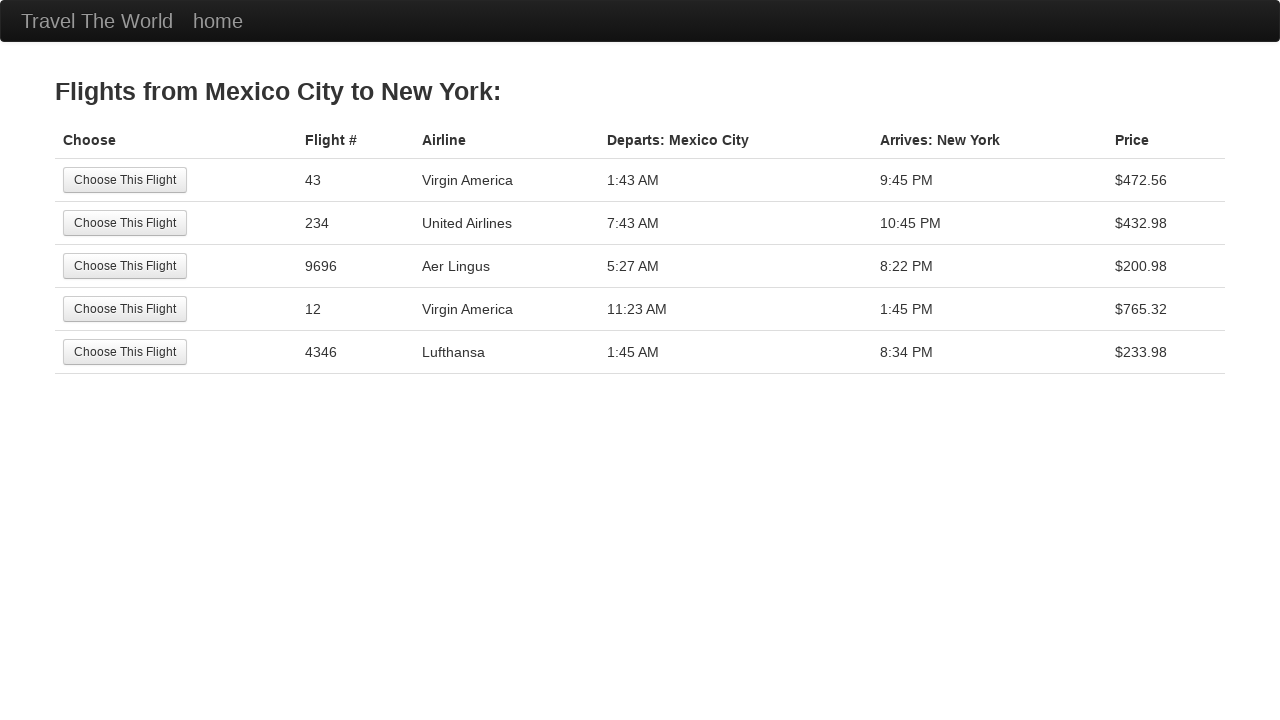

Selected first available flight at (125, 180) on .btn-small
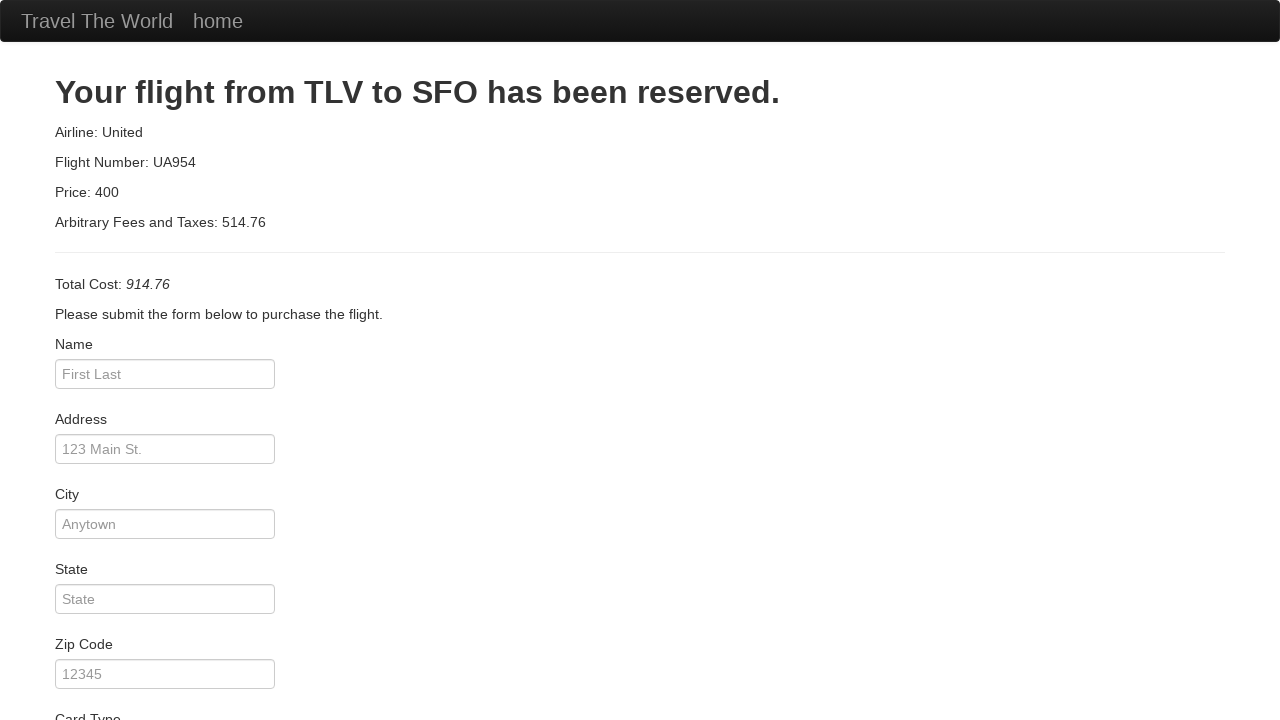

Purchase form page loaded
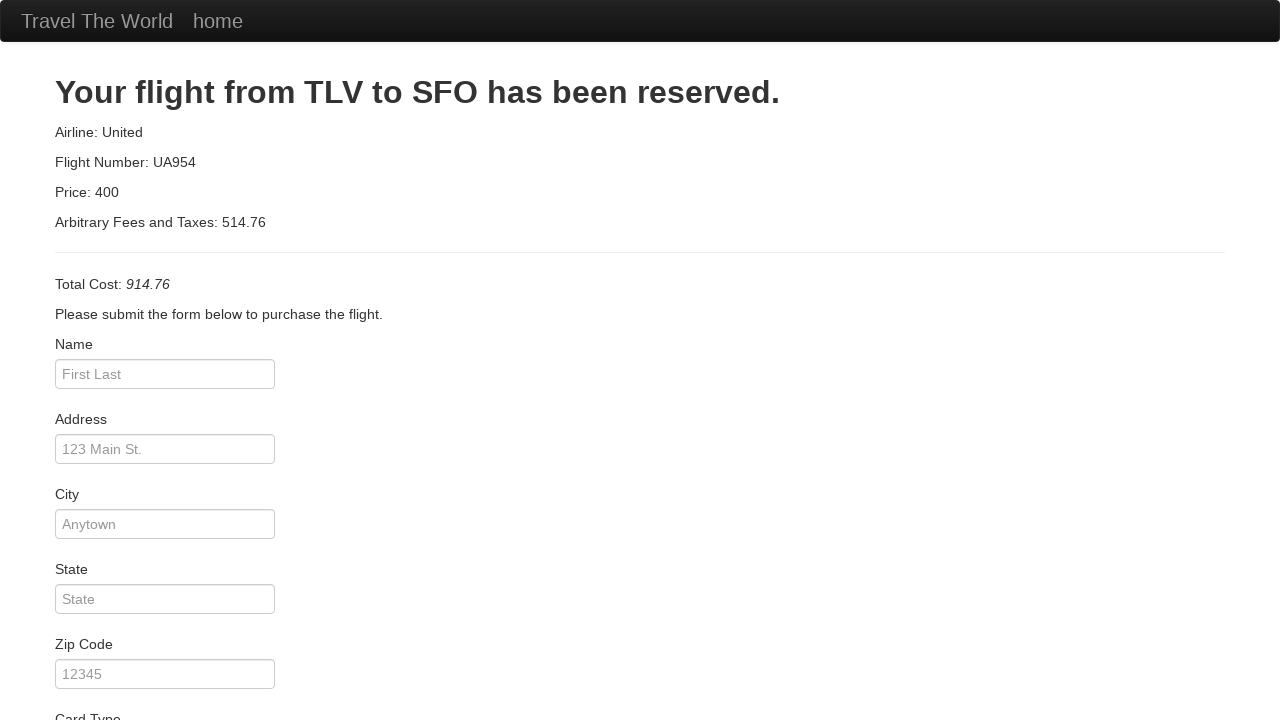

Entered passenger name 'Michael Jordan' on #inputName
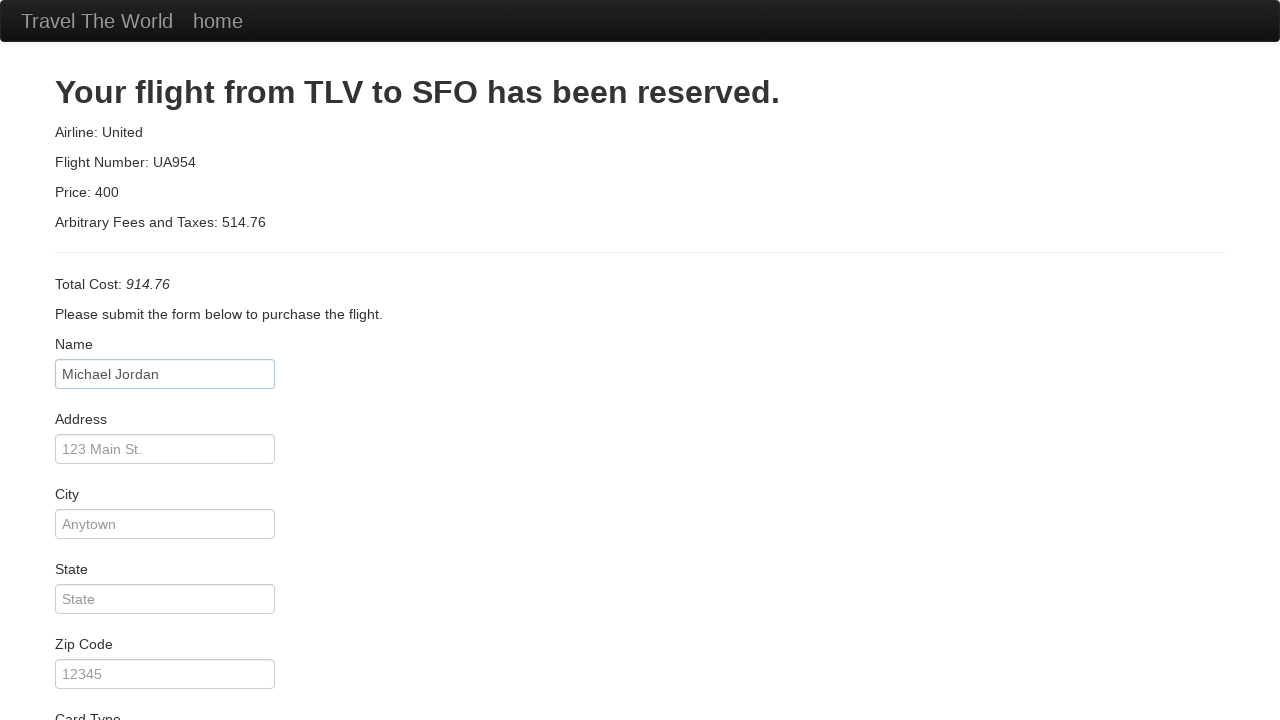

Entered address '75th Avenue' on #address
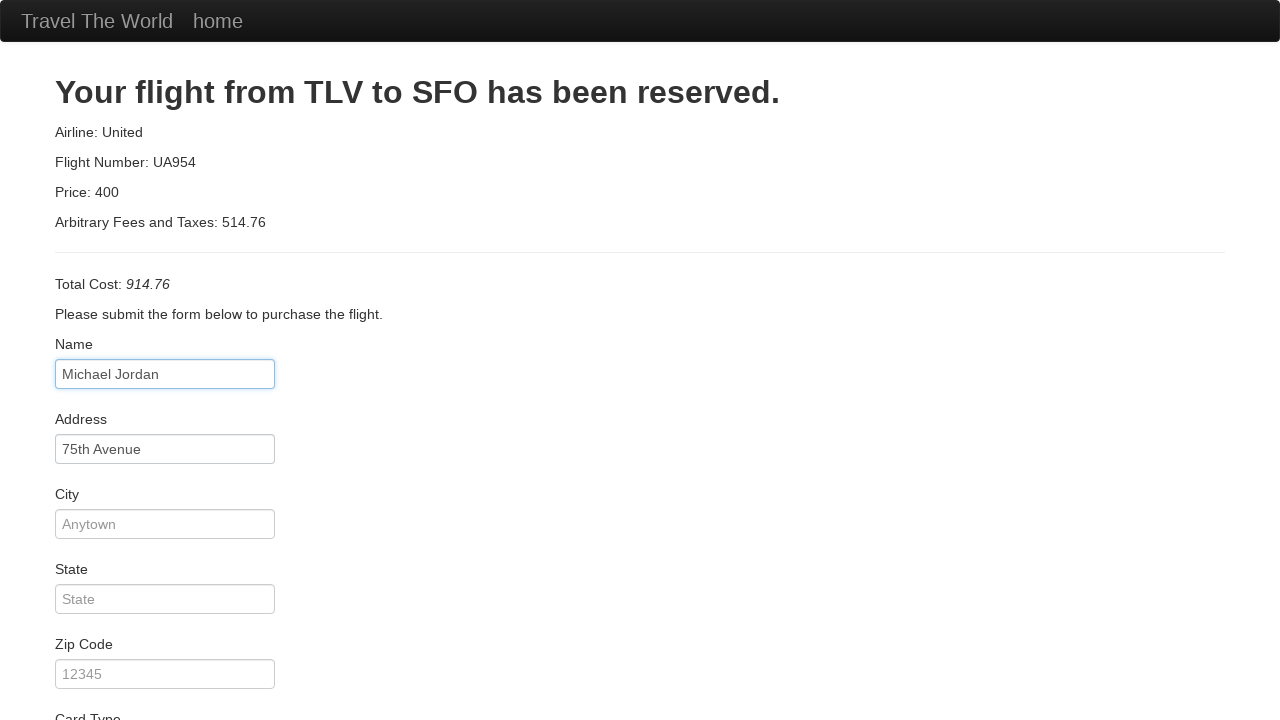

Entered city 'Chicago' on #city
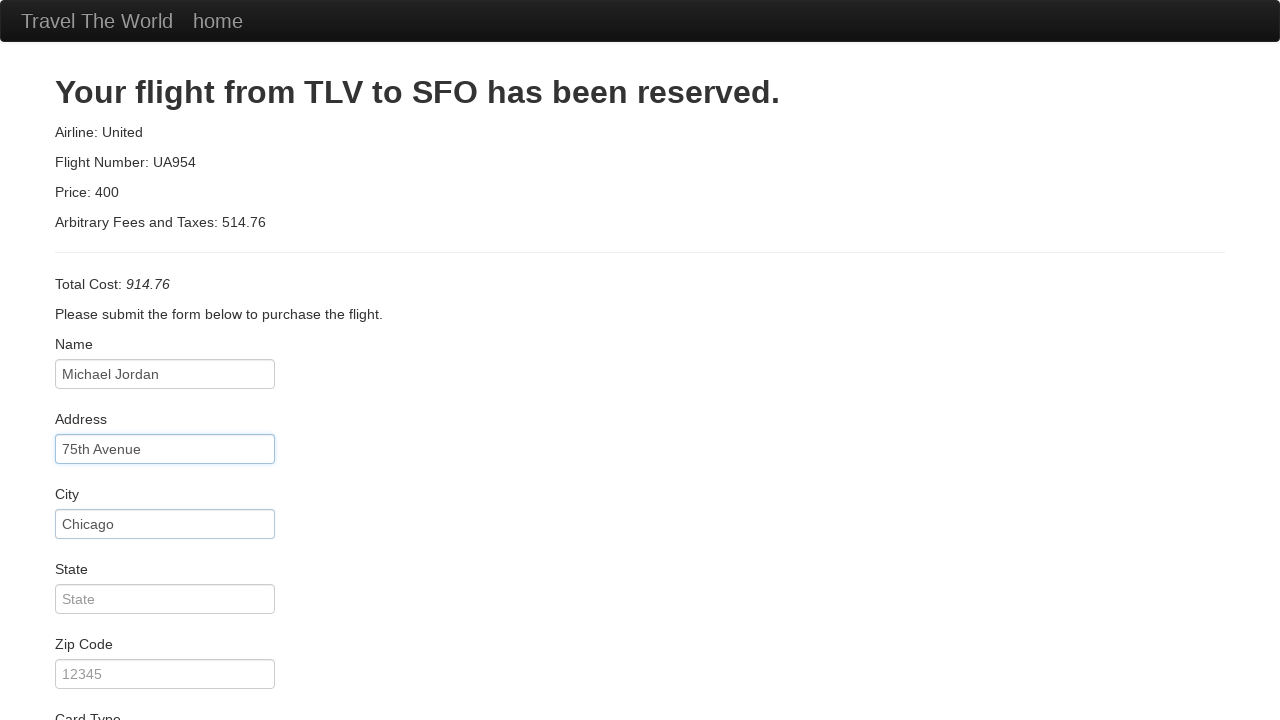

Entered state 'Illinois' on #state
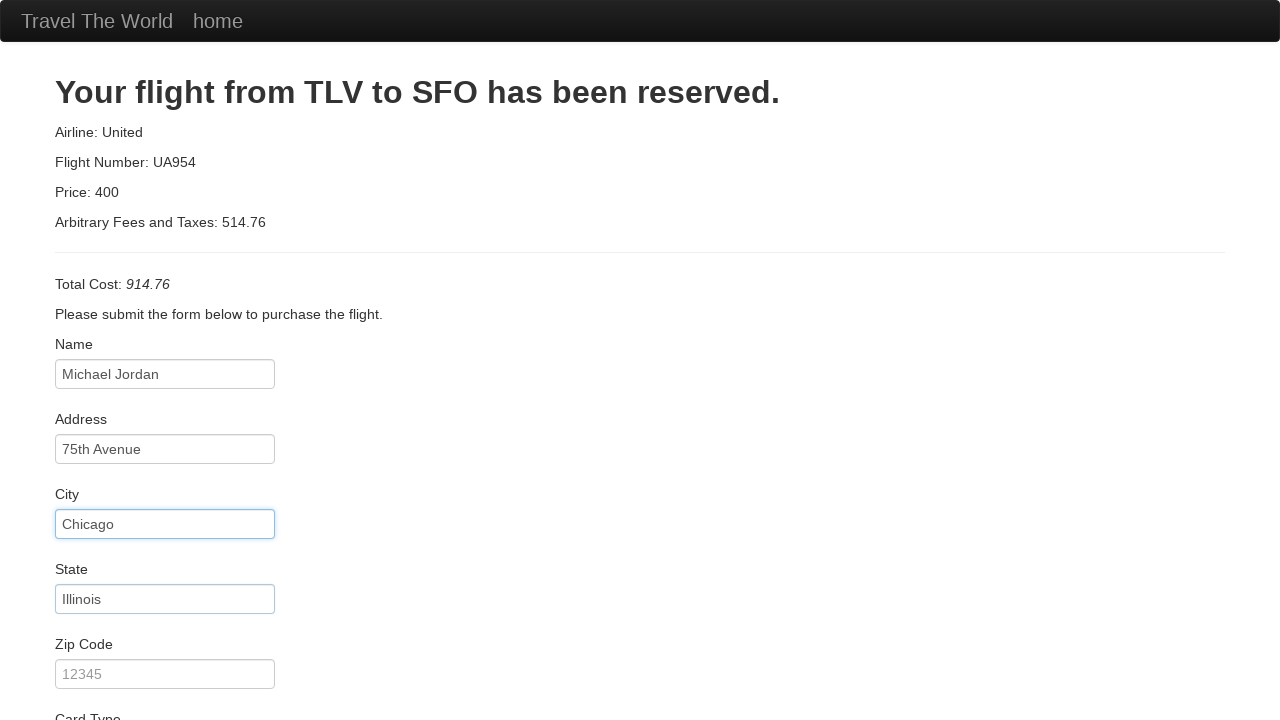

Entered zip code '12345' on #zipCode
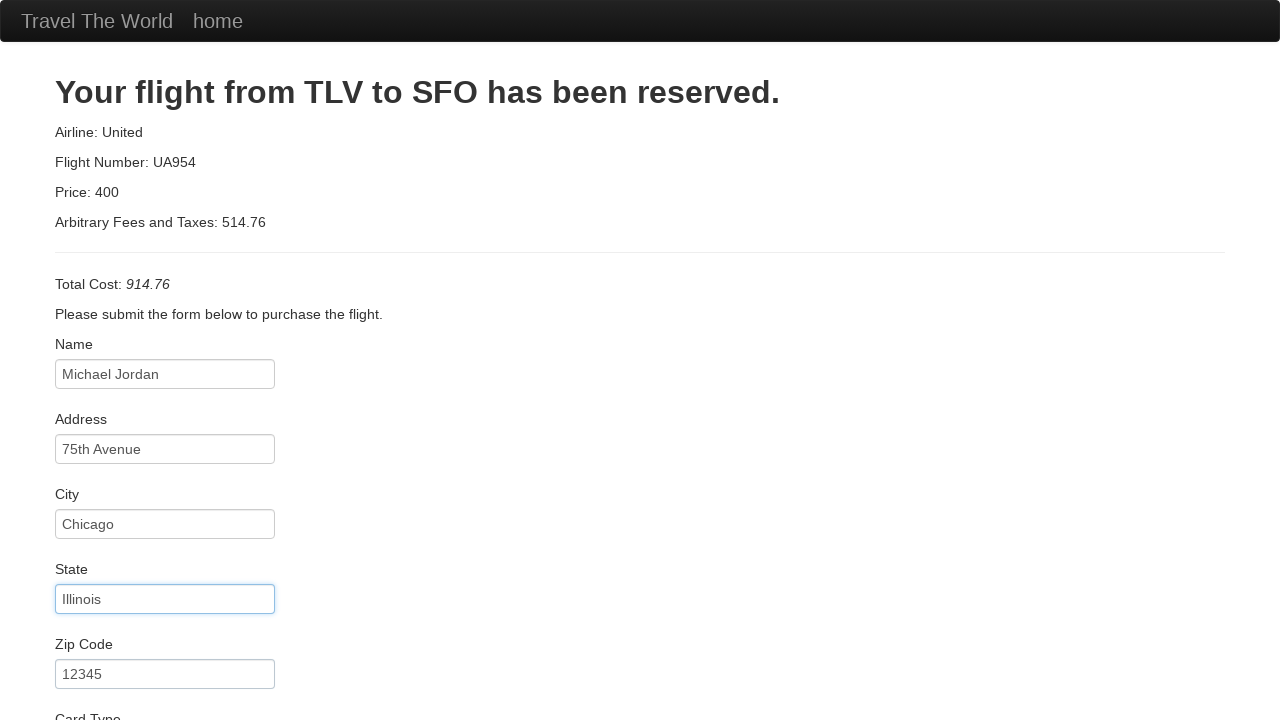

Entered credit card number on #creditCardNumber
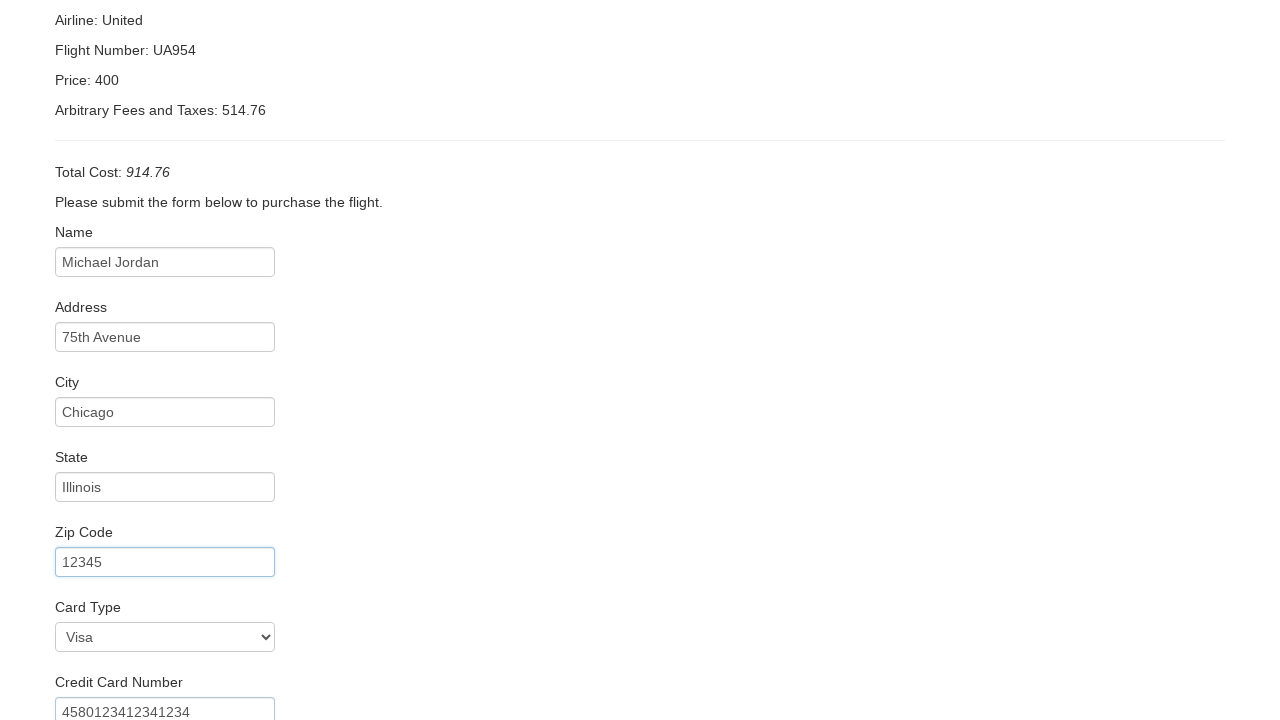

Entered cardholder name 'Air Mike' on #nameOnCard
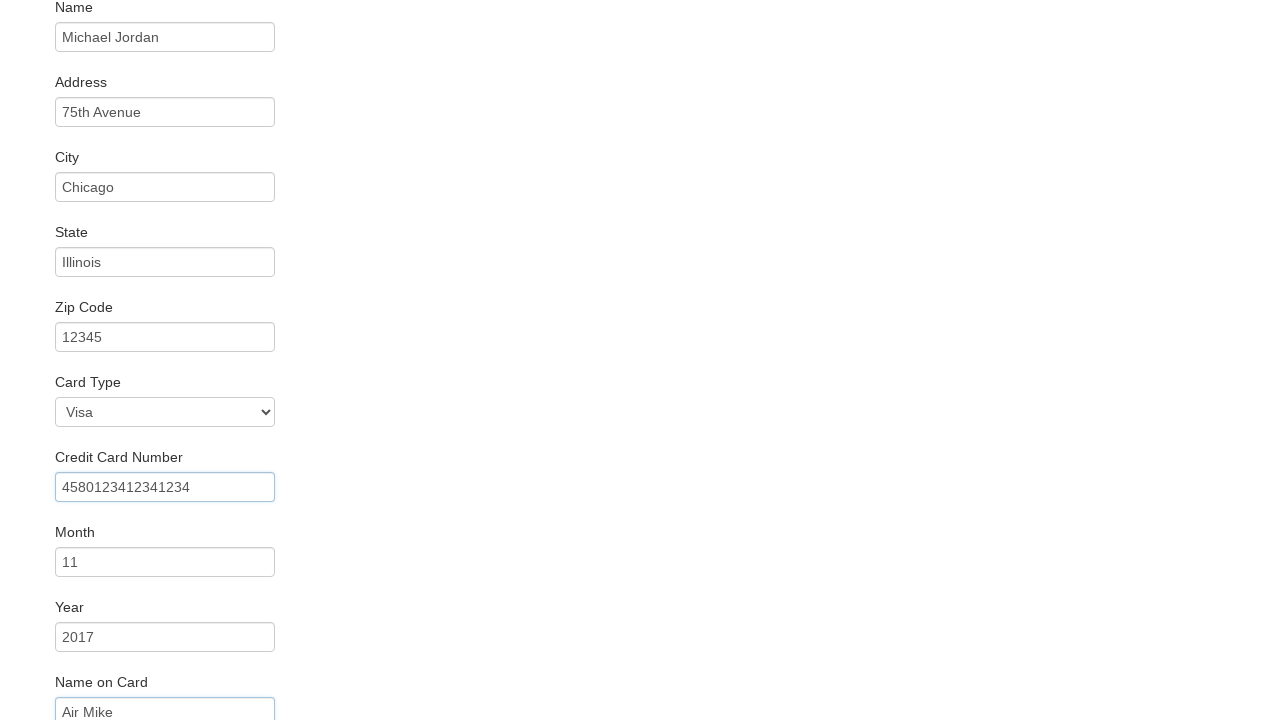

Clicked Purchase Flight button to confirm booking at (118, 685) on .btn-primary
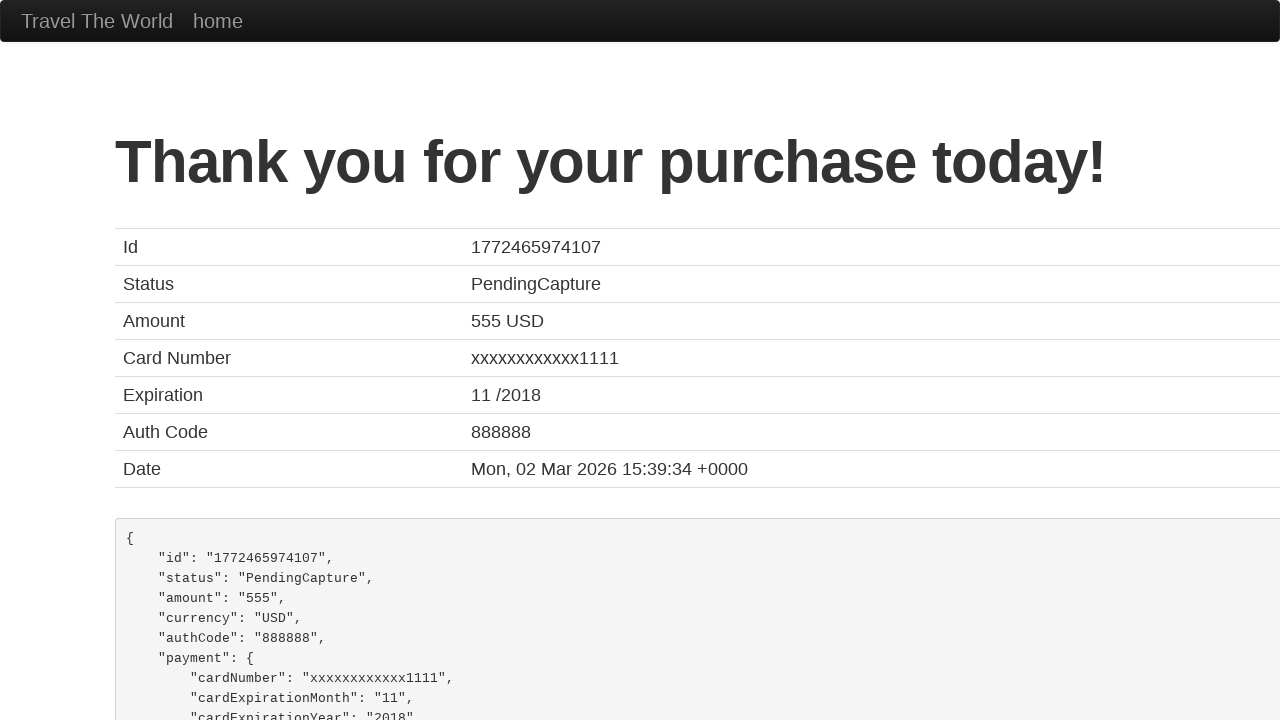

Booking confirmation page loaded - flight successfully booked
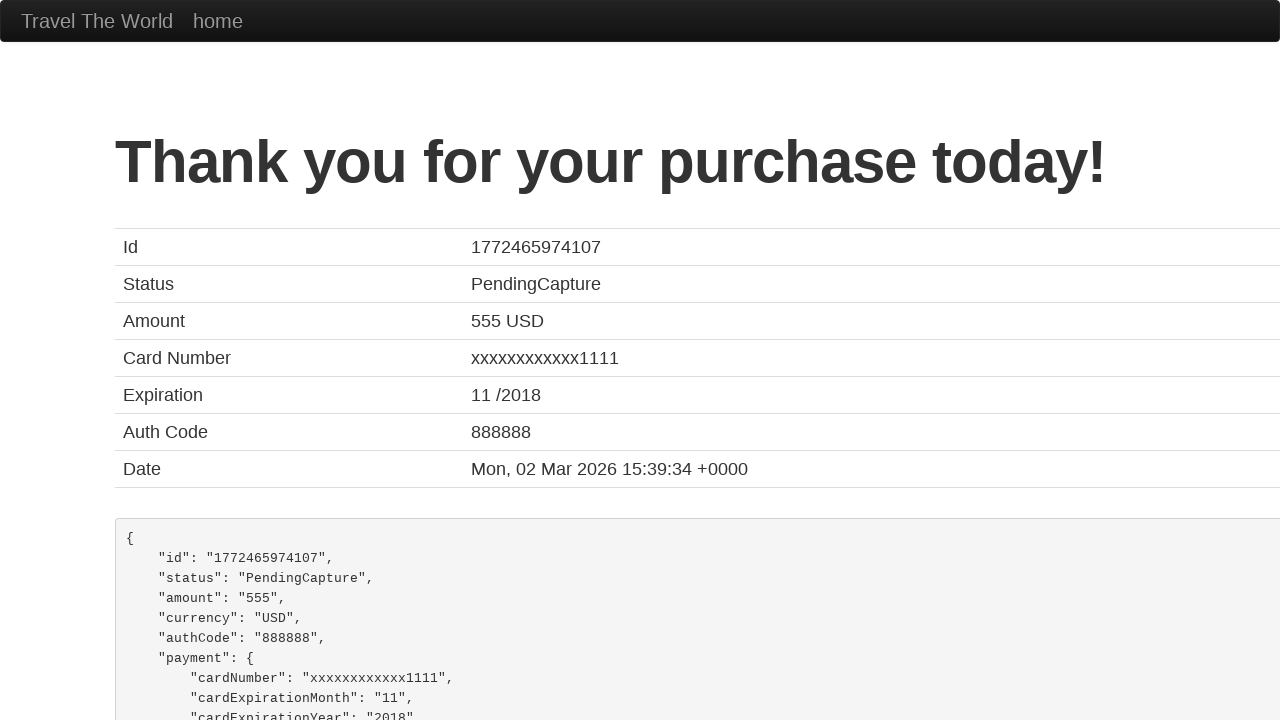

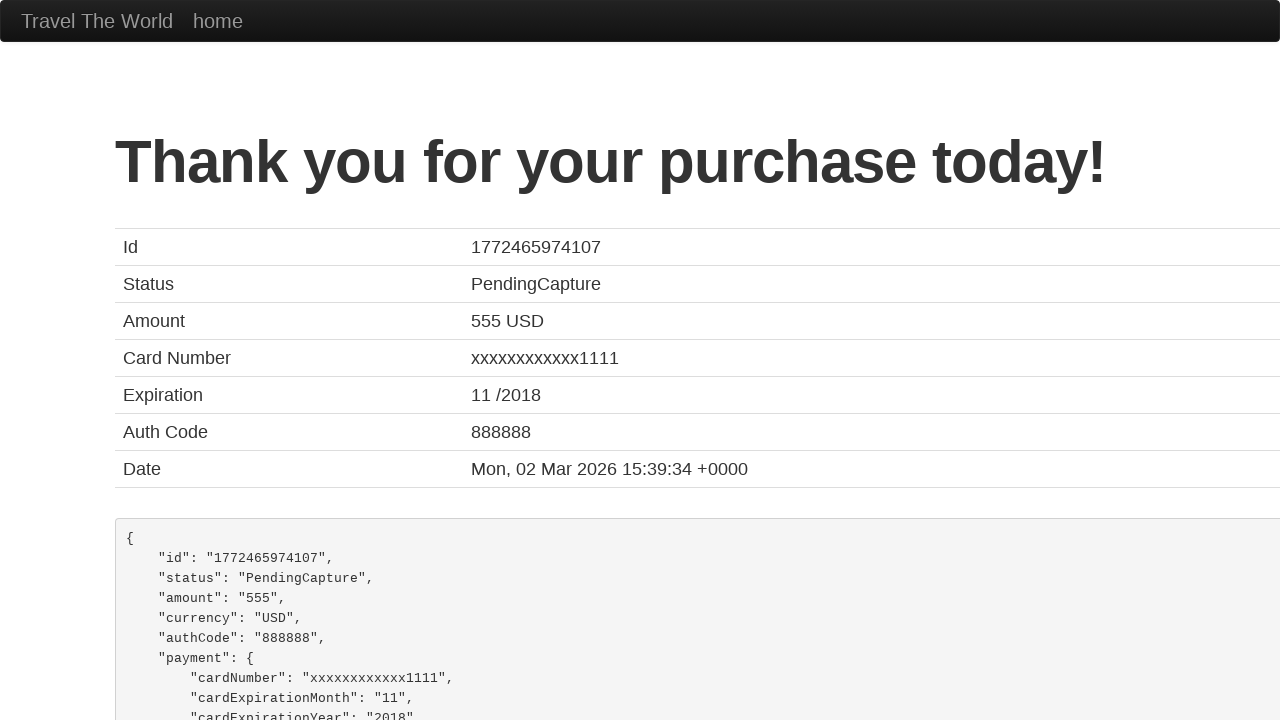